Tests the bus booking form validation by clicking search without filling required fields and handling the resulting alert

Starting URL: https://www.meghanabus.in/index.html

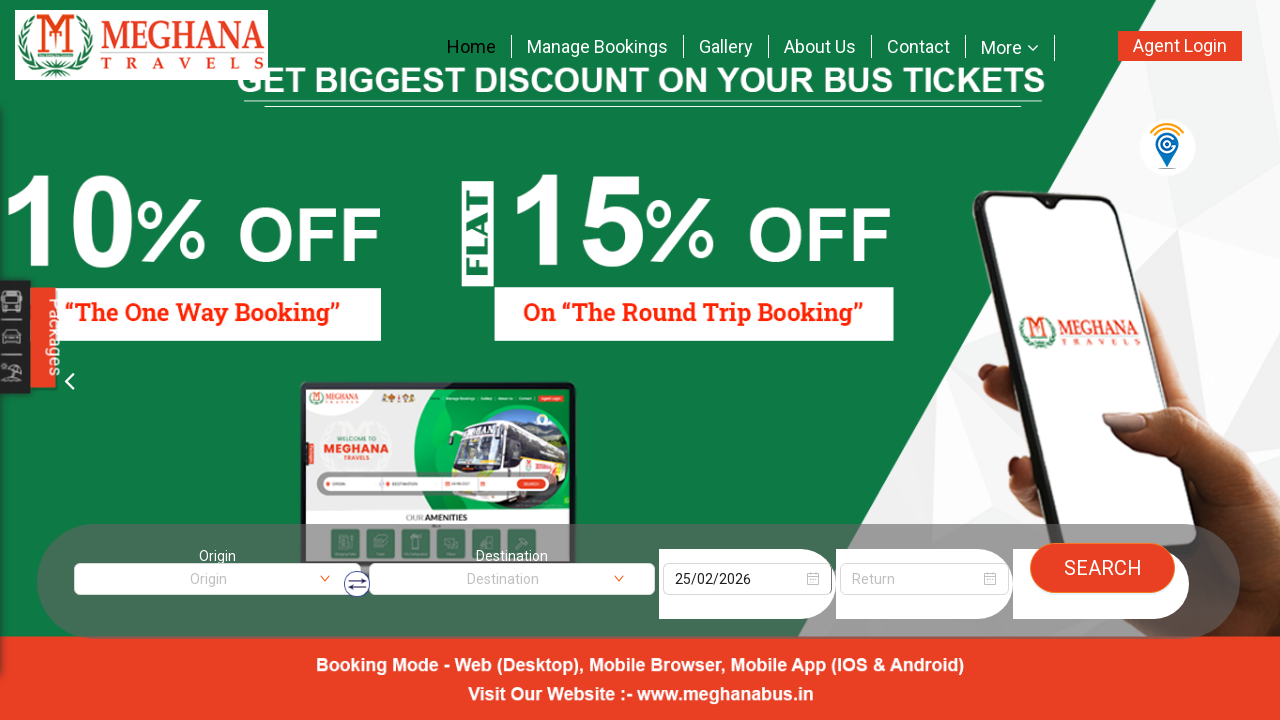

Clicked on the booking menu item at (597, 46) on xpath=//*[@id='navbar-menu']/ul[1]/li[2]/a
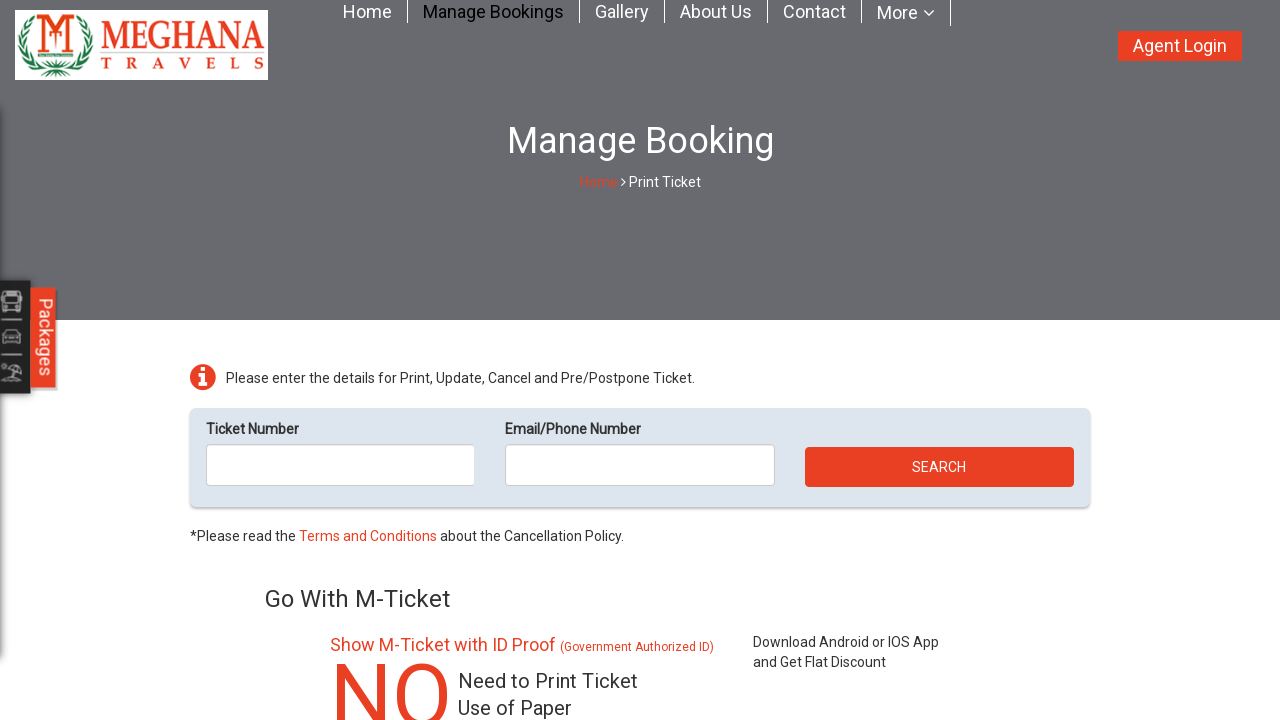

Waited for the booking form to load
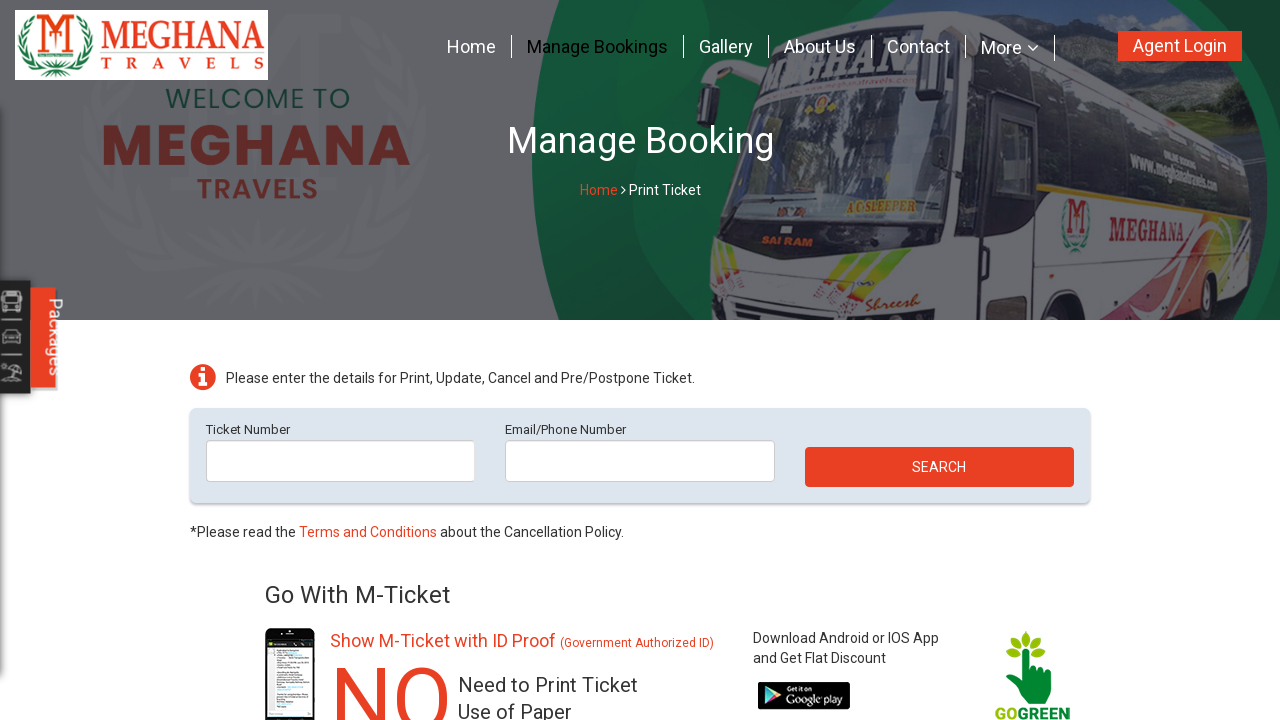

Clicked search button without filling required fields to trigger validation alert at (939, 467) on xpath=//*[@id='ticketForm']/div[3]/div/button
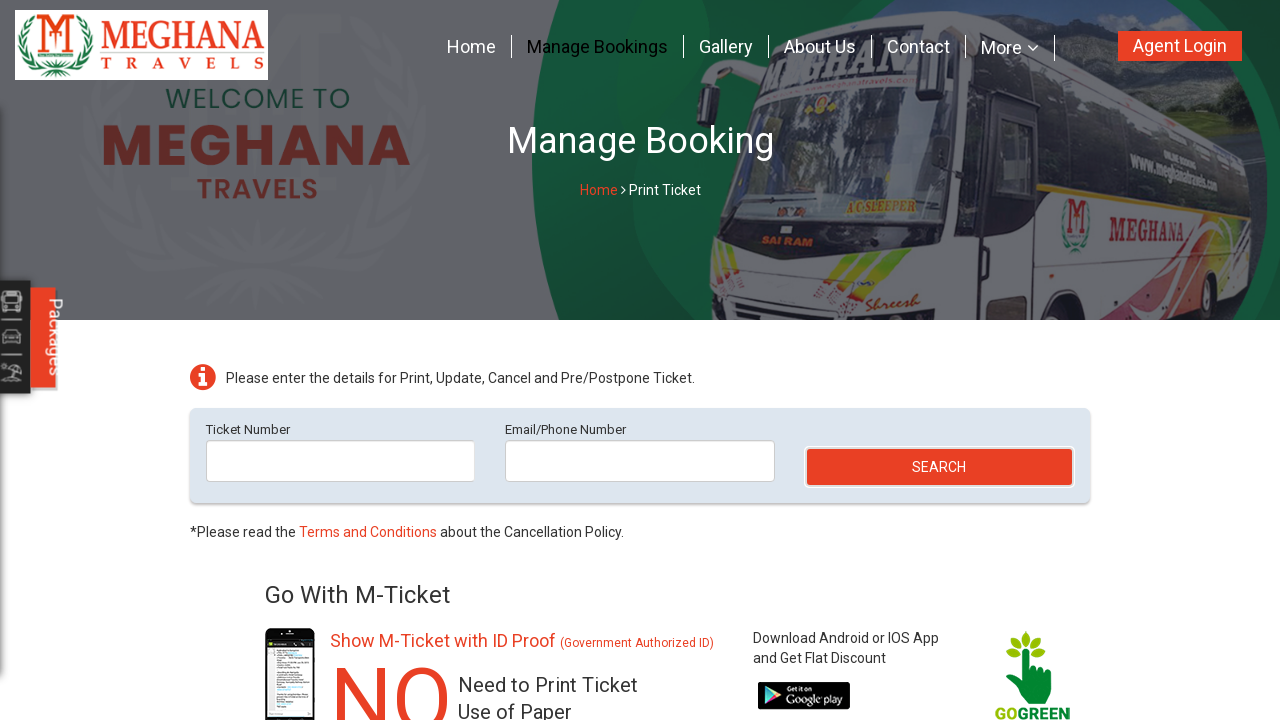

Set up dialog handler to accept validation alert
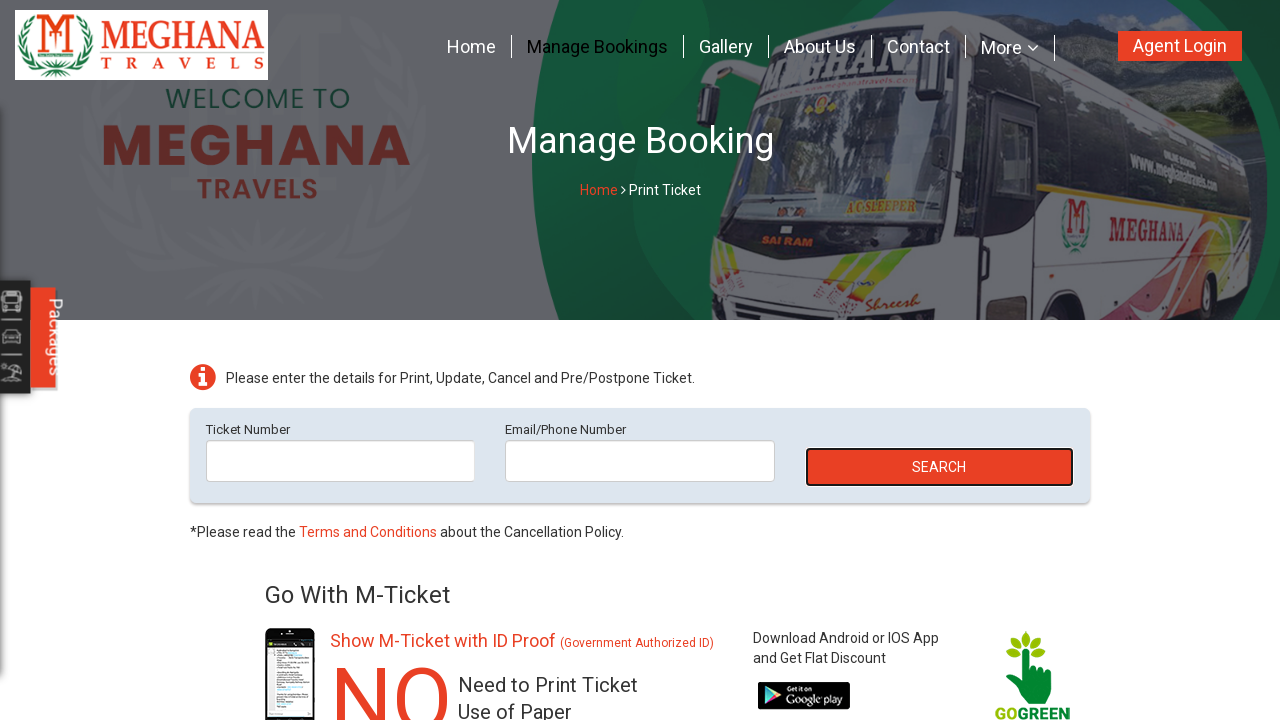

Waited for alert to be processed
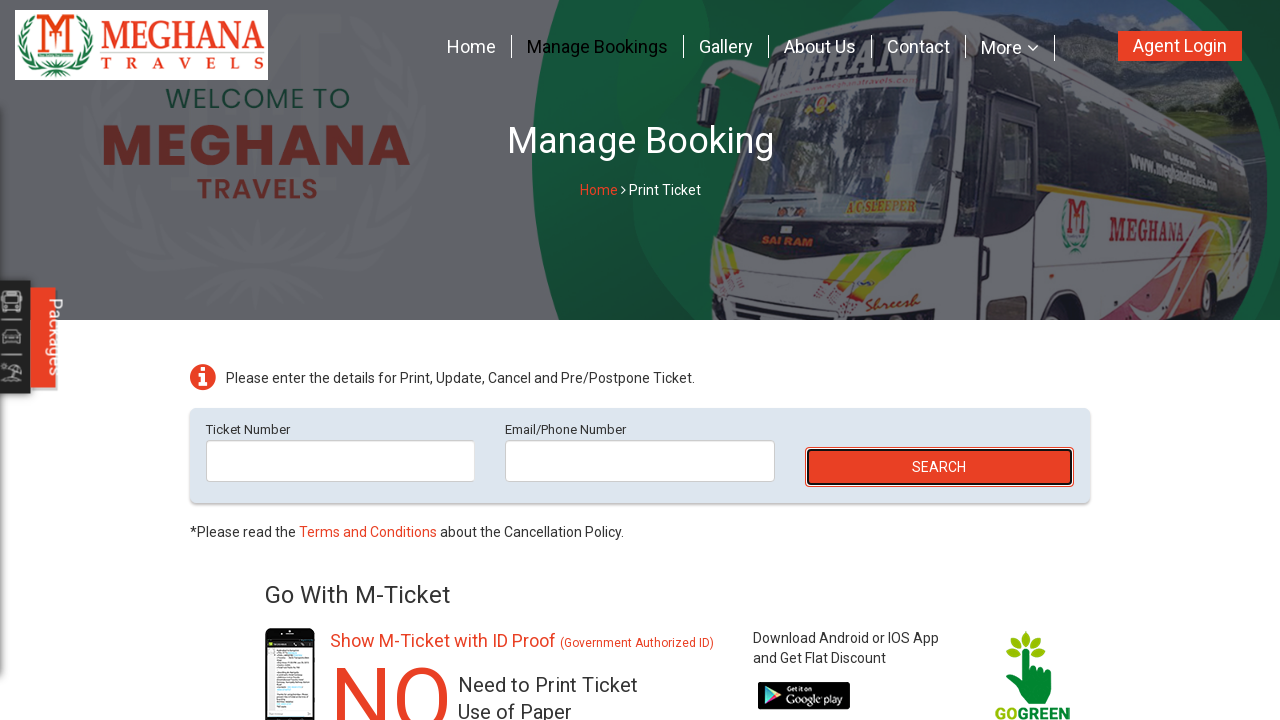

Verified the page has loaded after alert
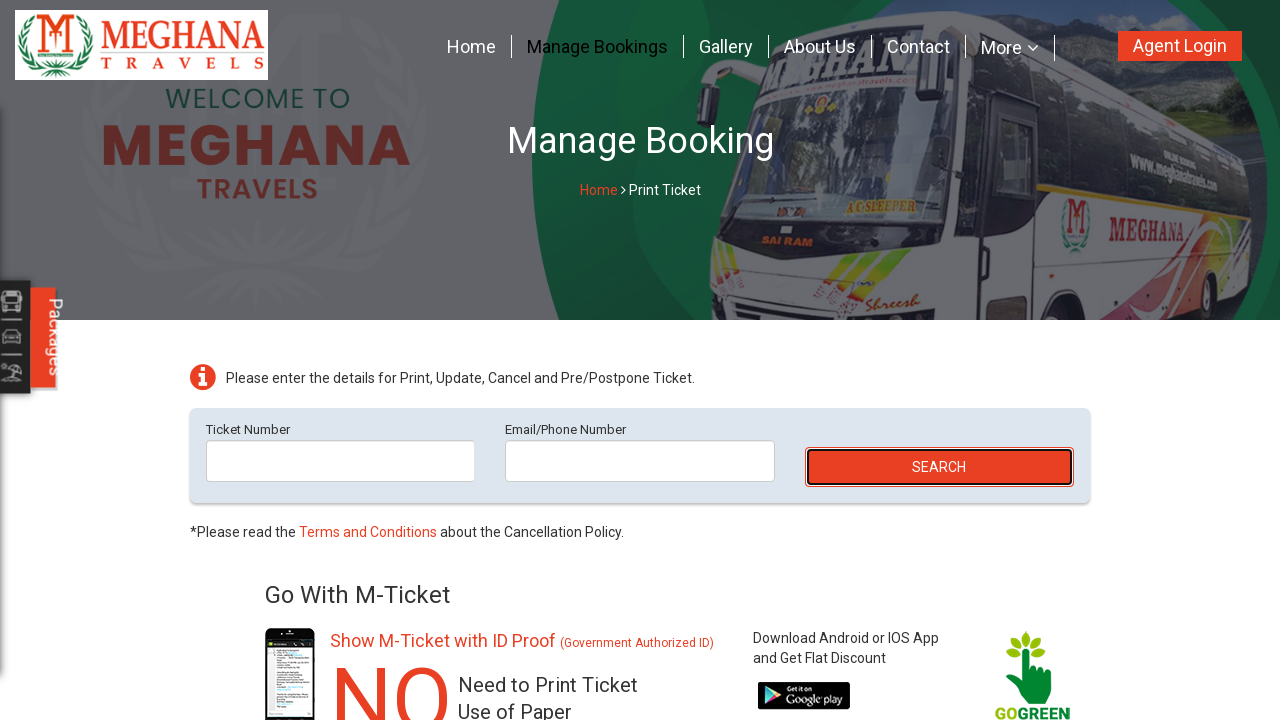

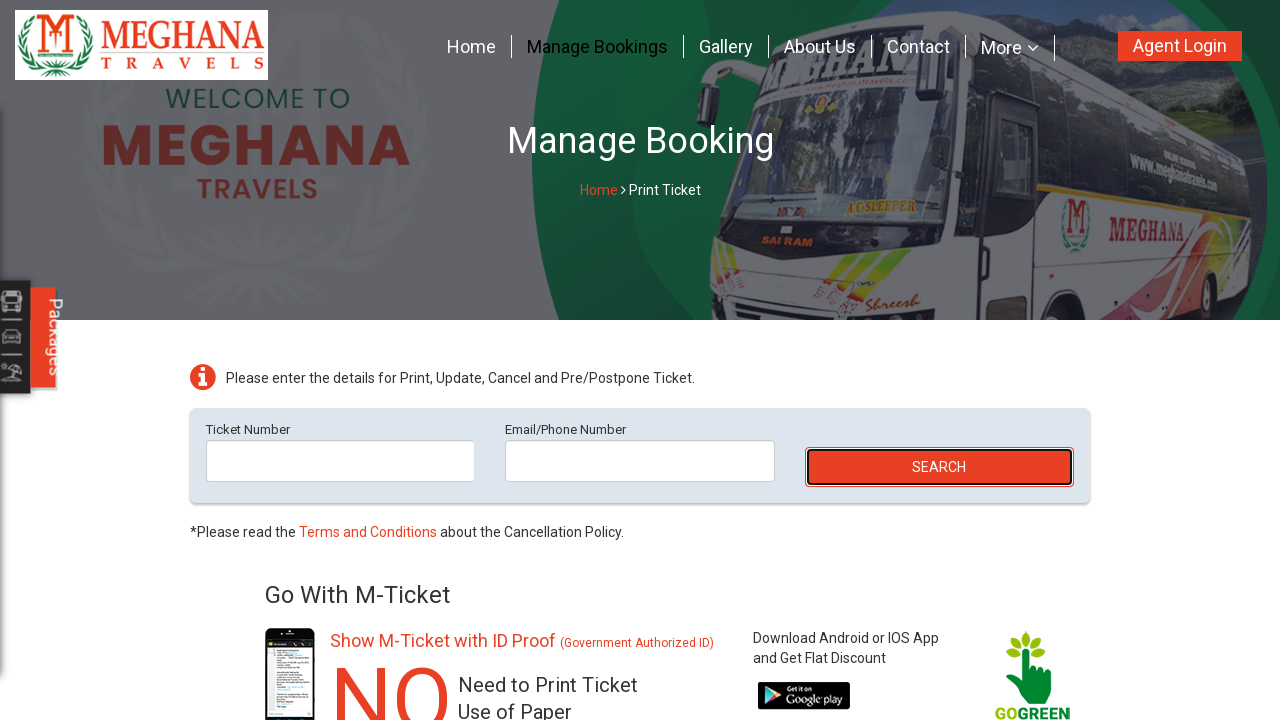